Tests handling a JavaScript confirm dialog by clicking a button to trigger it and then dismissing (canceling) the alert.

Starting URL: https://demoqa.com/alerts

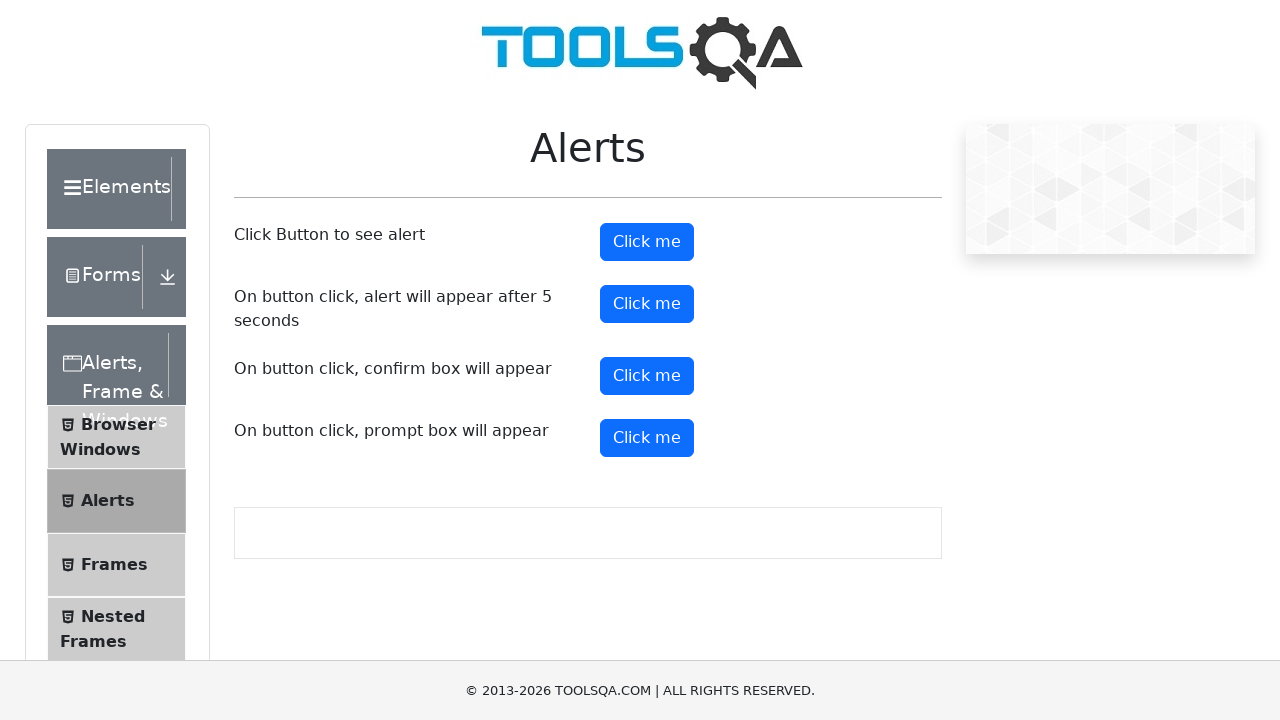

Set up dialog handler to dismiss confirm alerts
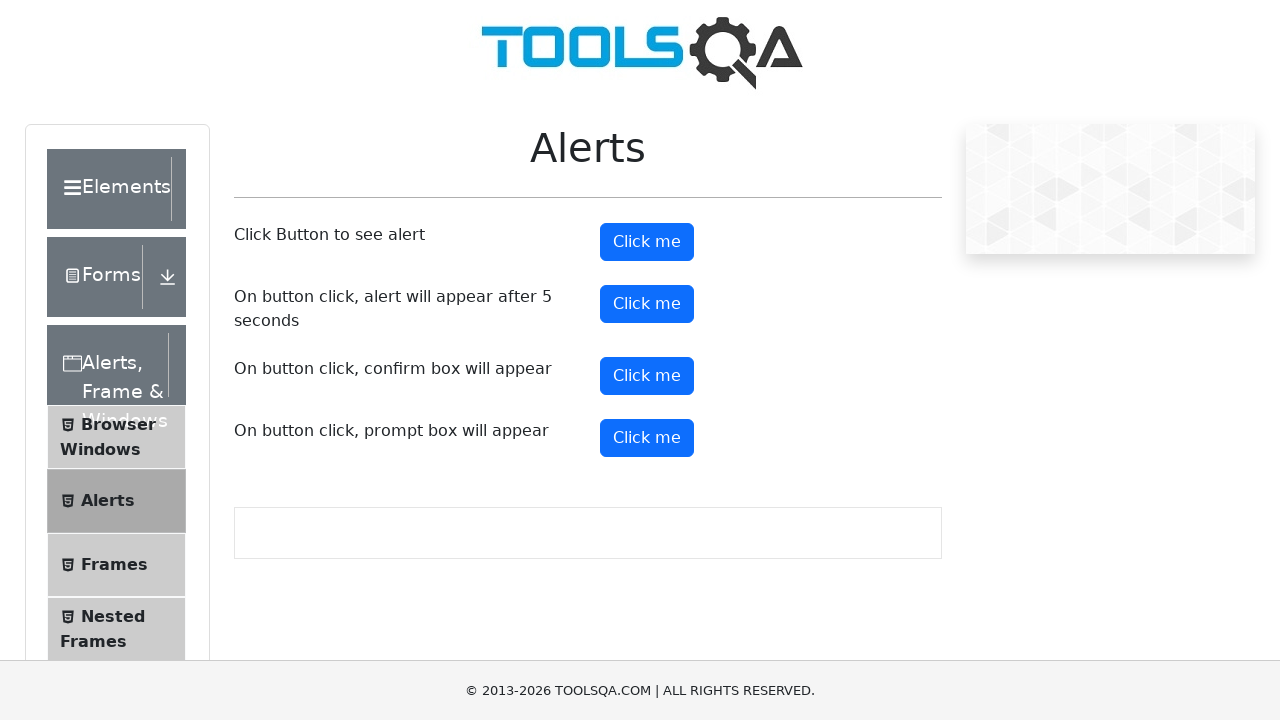

Clicked confirm button to trigger alert at (647, 376) on #confirmButton
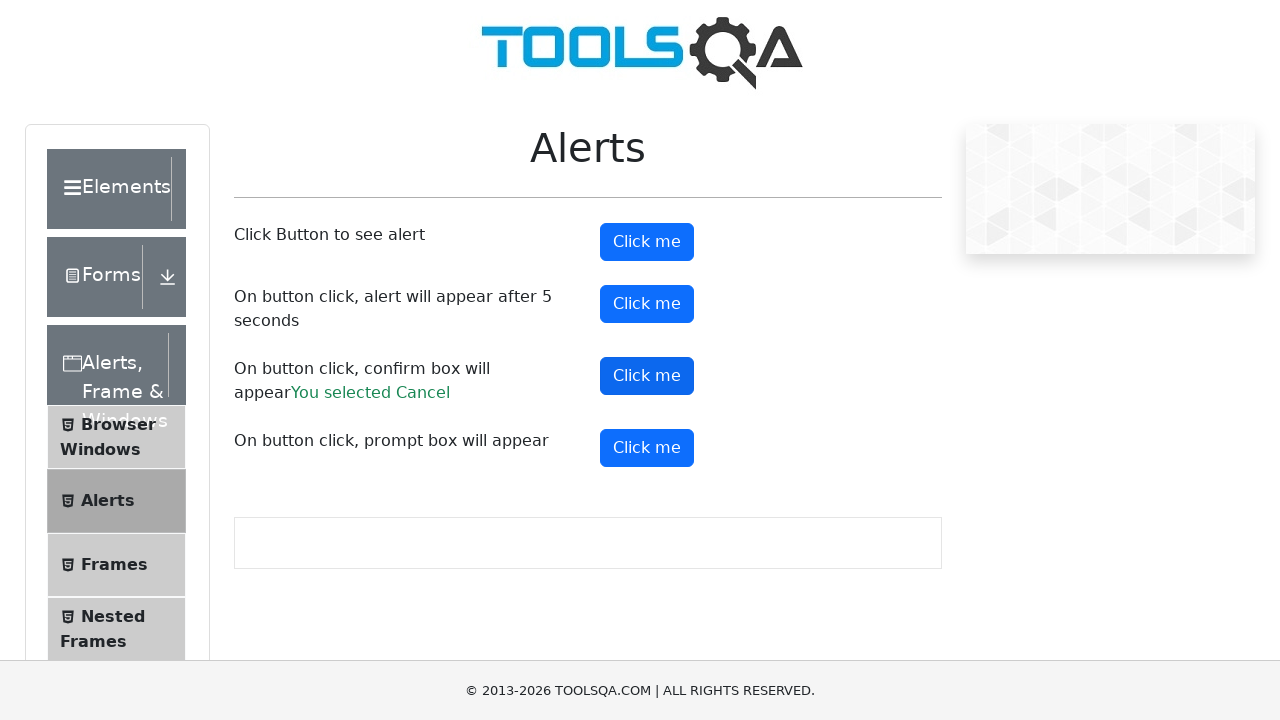

Confirm result text appeared after dismissing alert
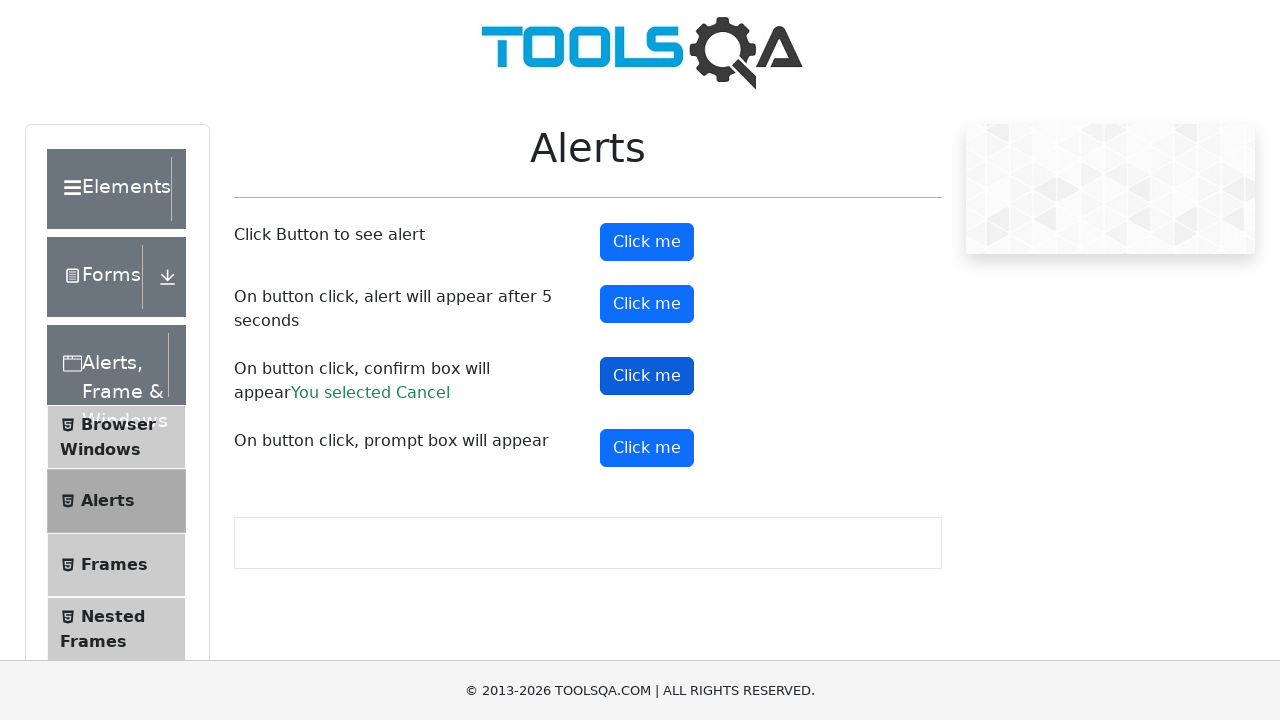

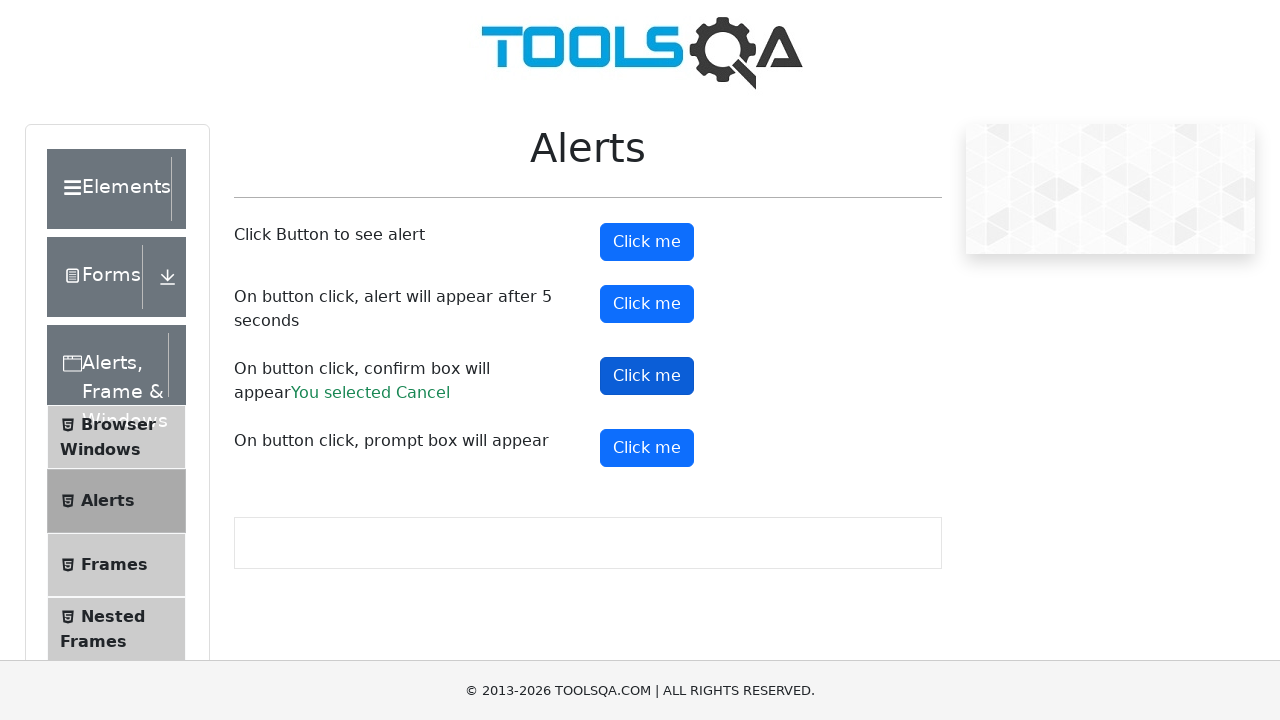